Verifies that the 'Impressive' radio button can be selected and displays the correct confirmation message

Starting URL: https://demoqa.com/radio-button

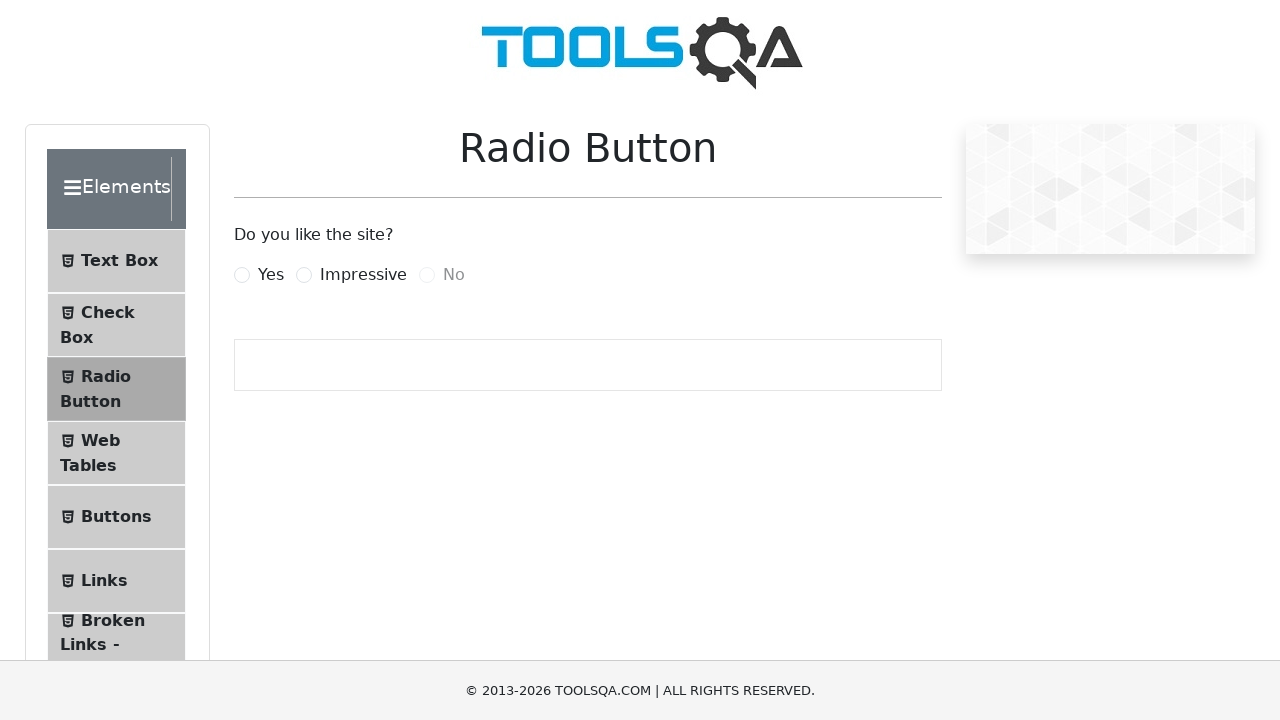

Clicked the 'Impressive' radio button label at (363, 275) on label[for='impressiveRadio']
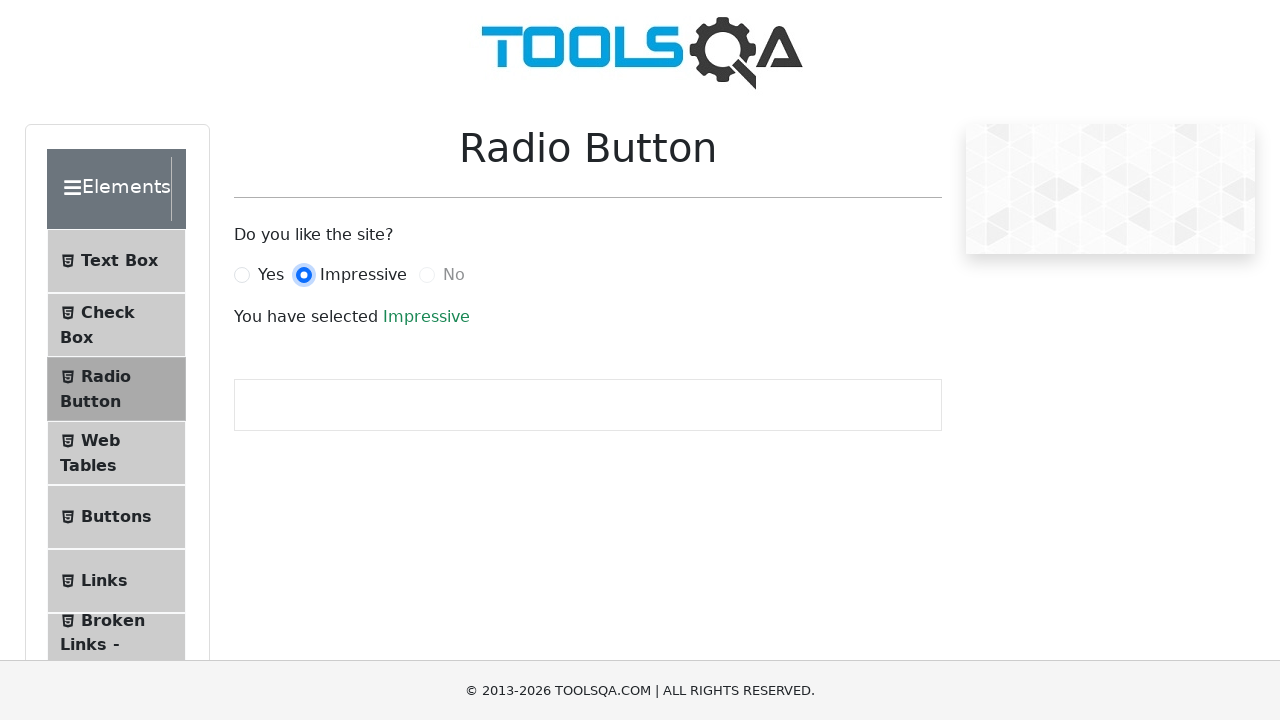

Located the Impressive radio button element
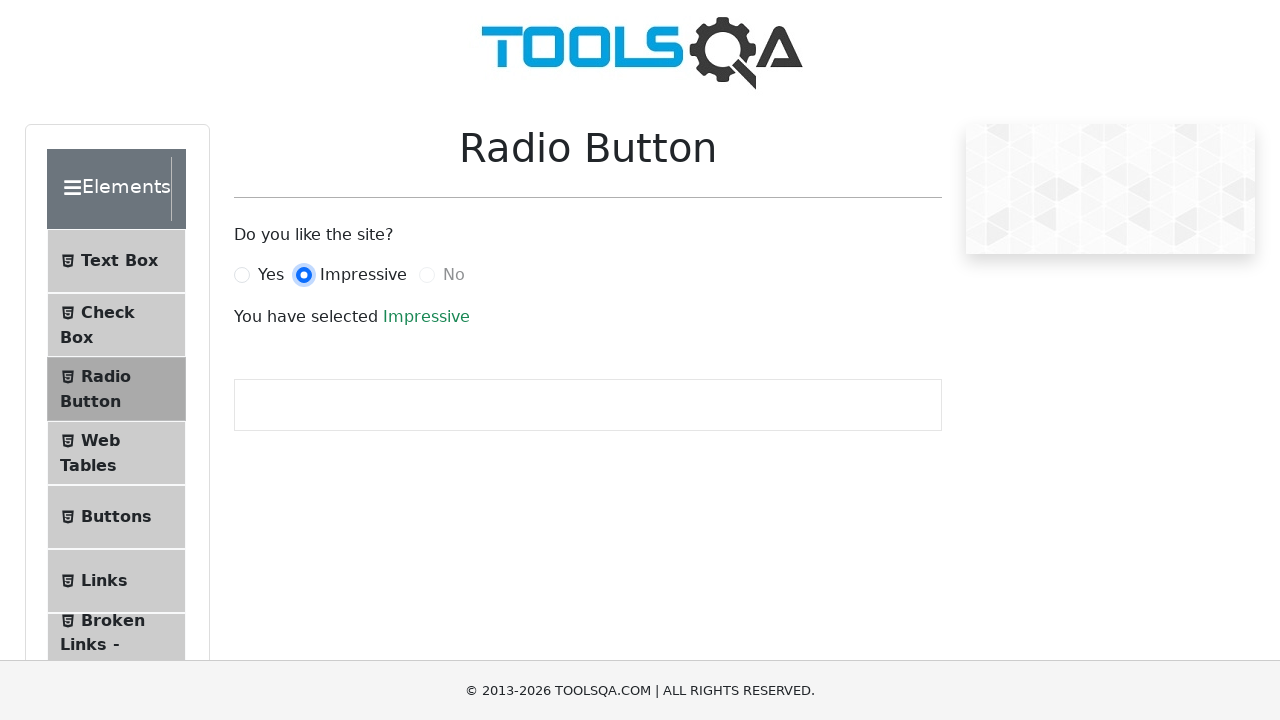

Verified that the Impressive radio button is checked
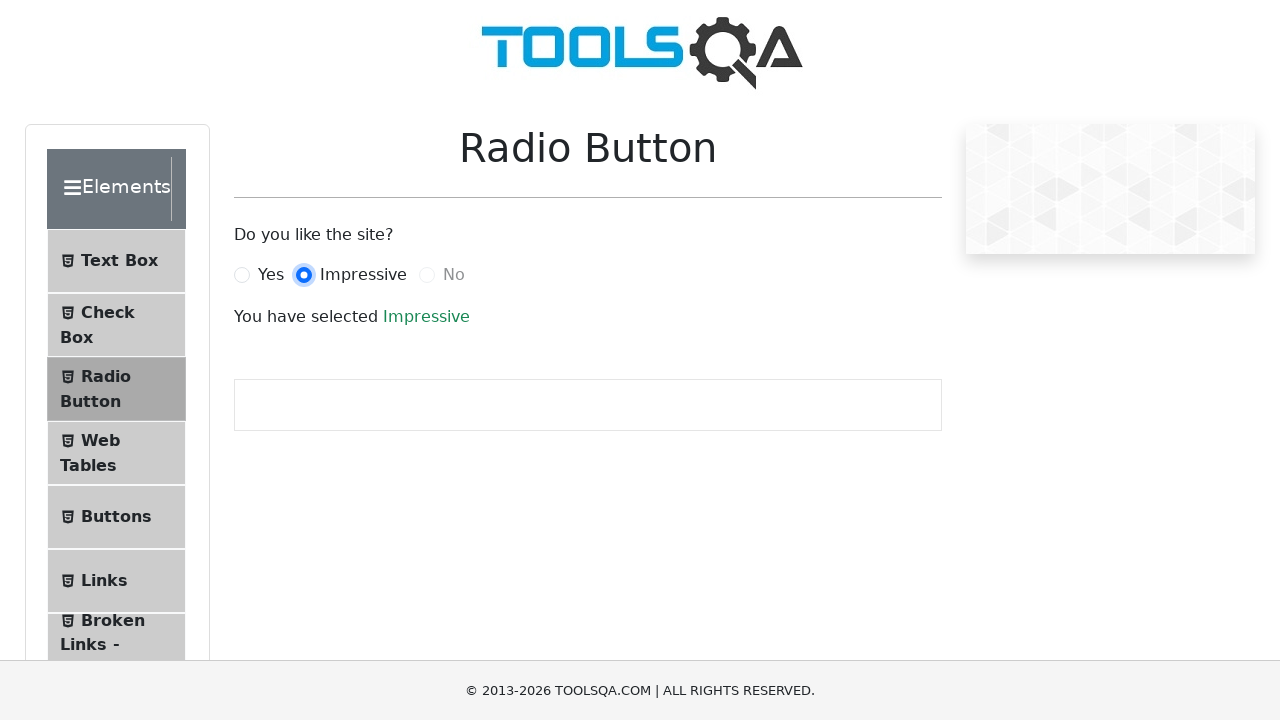

Located the result text element
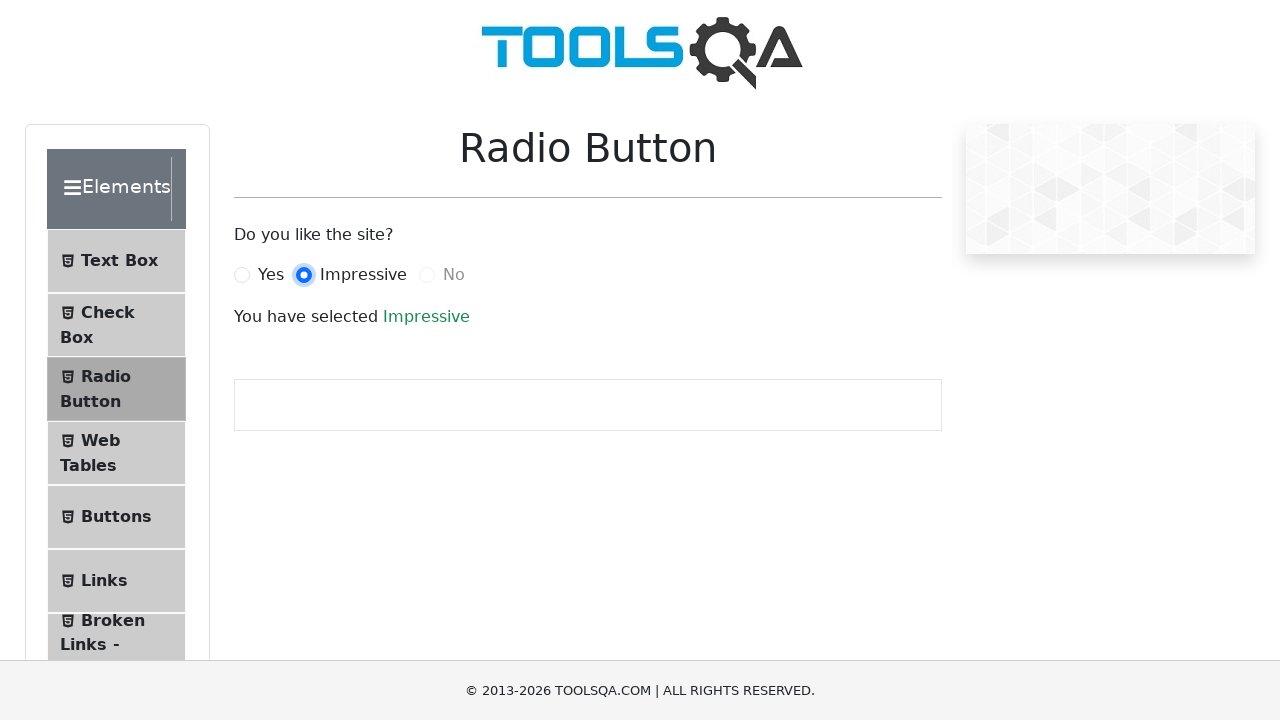

Waited for the success result message to appear
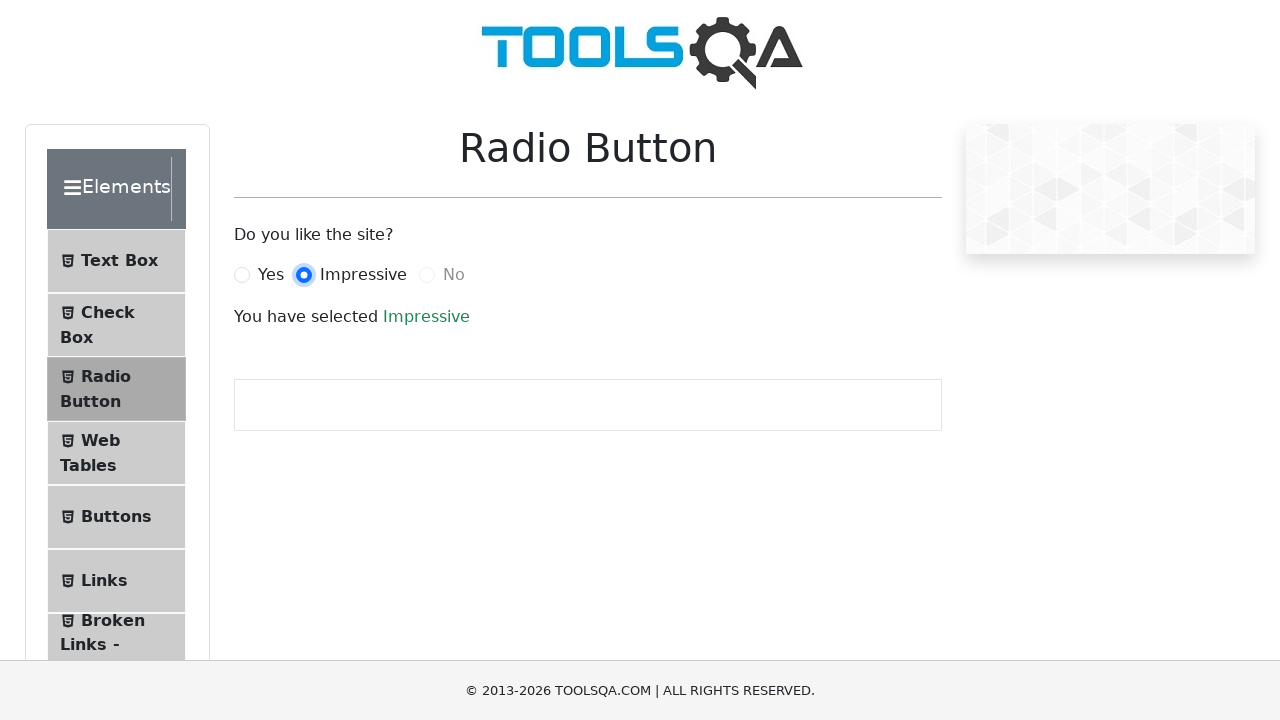

Verified the result text displays 'Impressive'
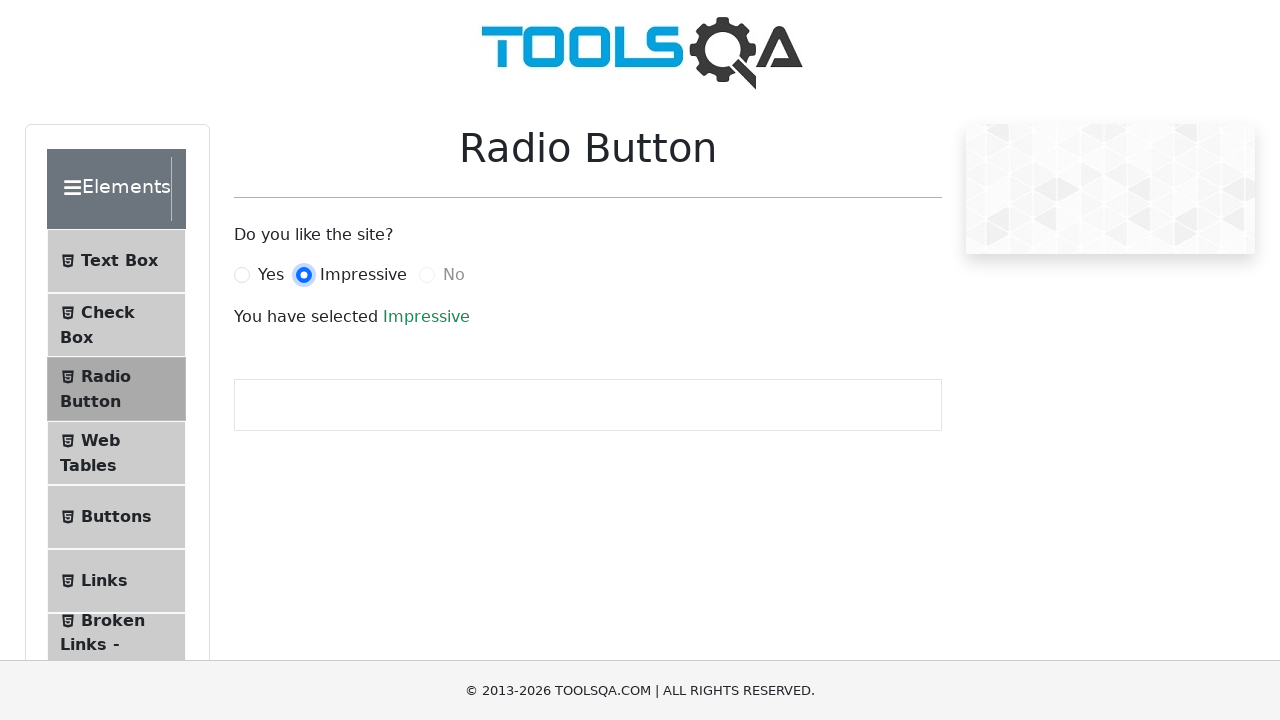

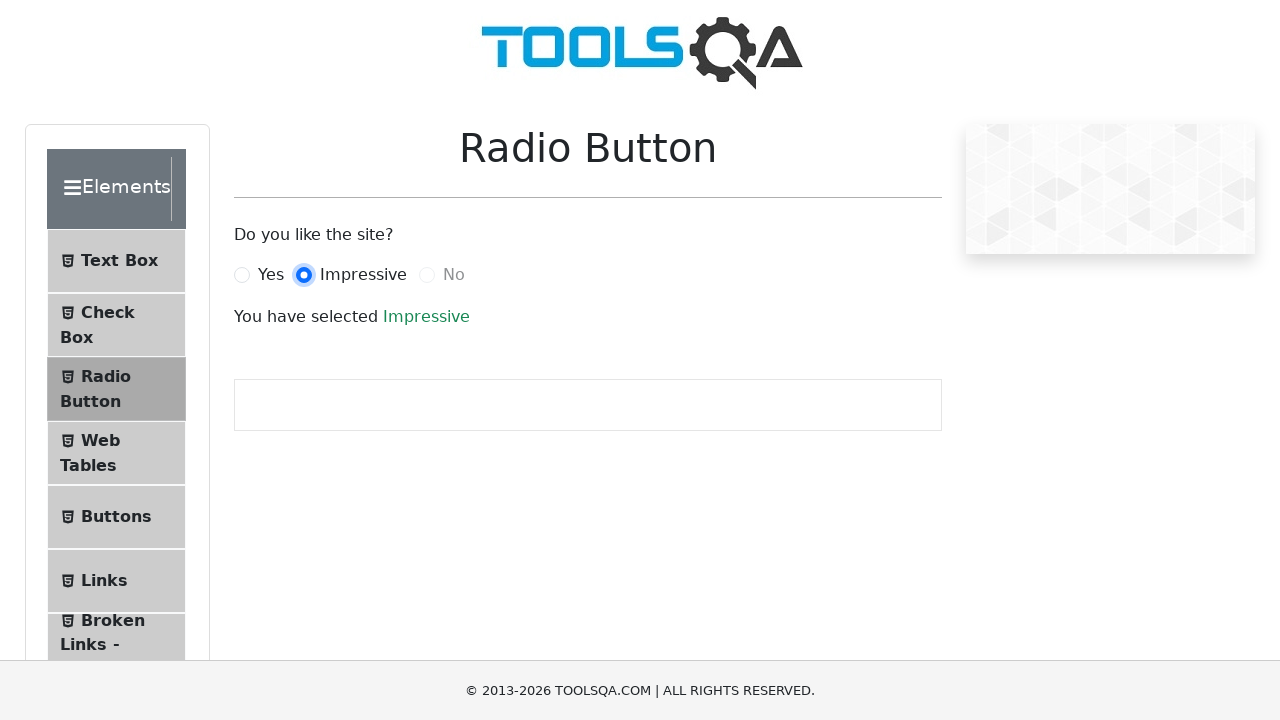